Tests keyboard actions by typing text in uppercase using SHIFT key modifier into a firstname input field

Starting URL: https://awesomeqa.com/practice.html

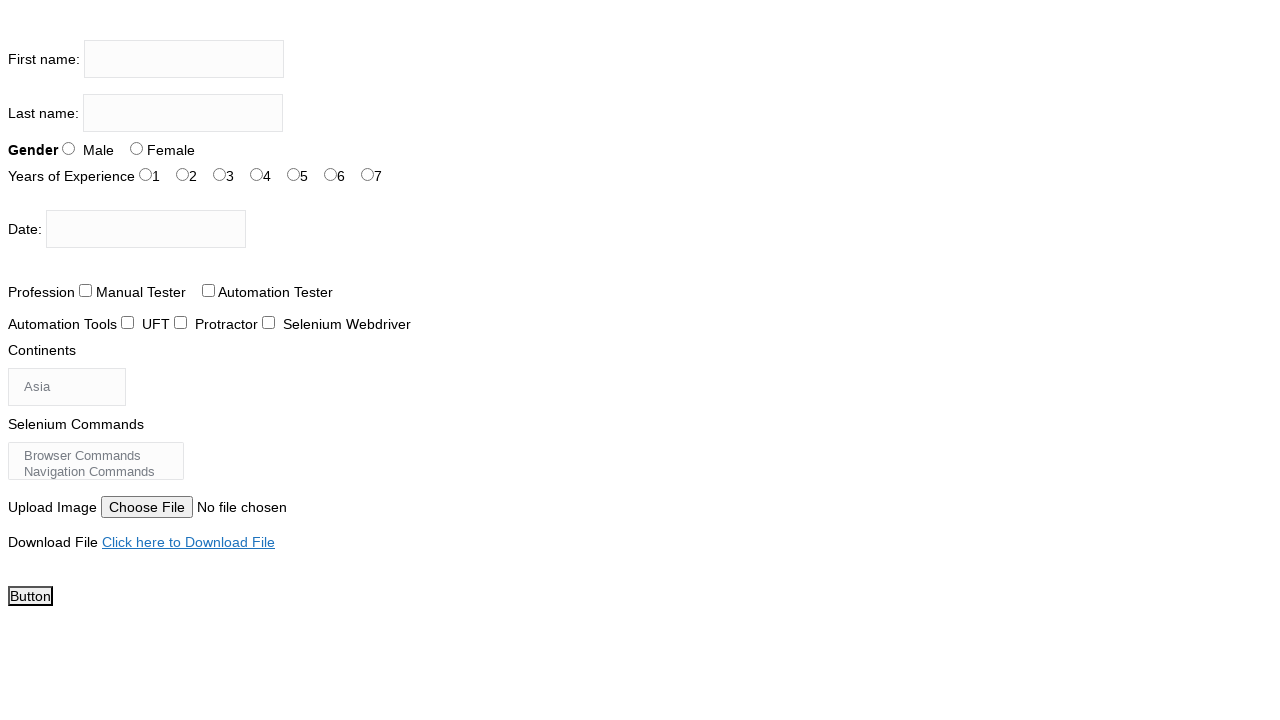

Filled firstname input field with 'AAKASH' using uppercase text on input[name='firstname']
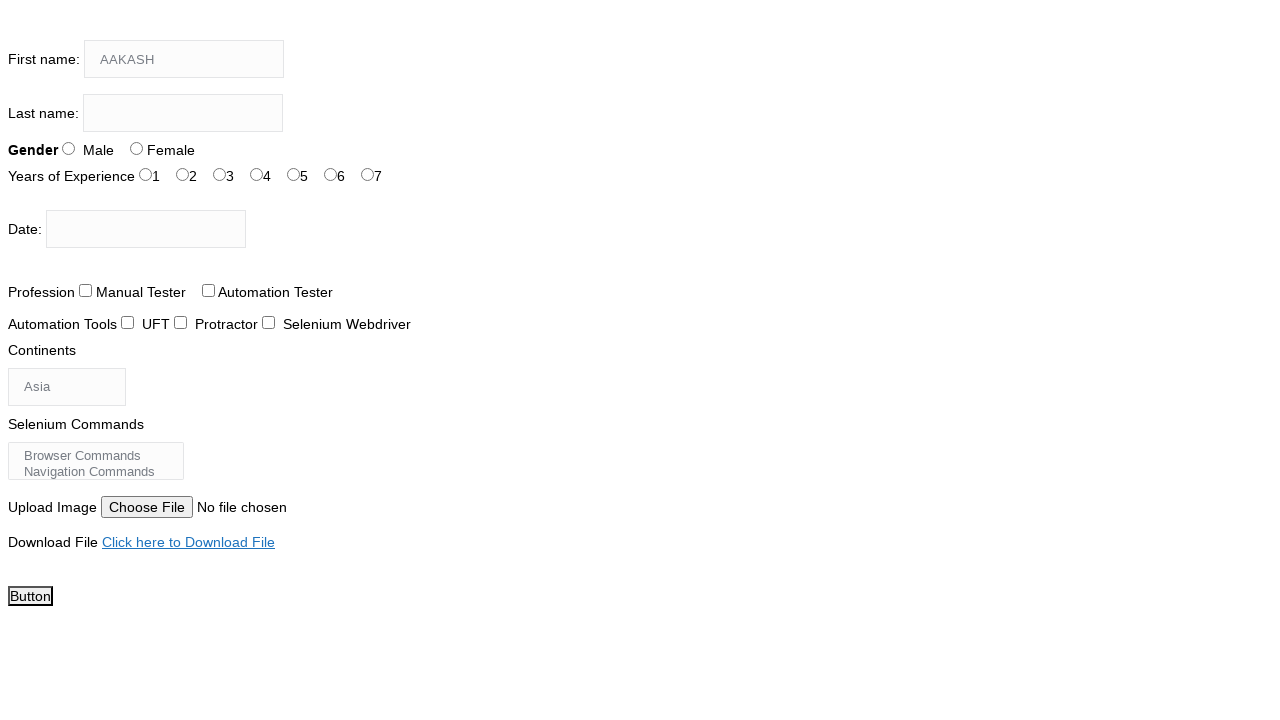

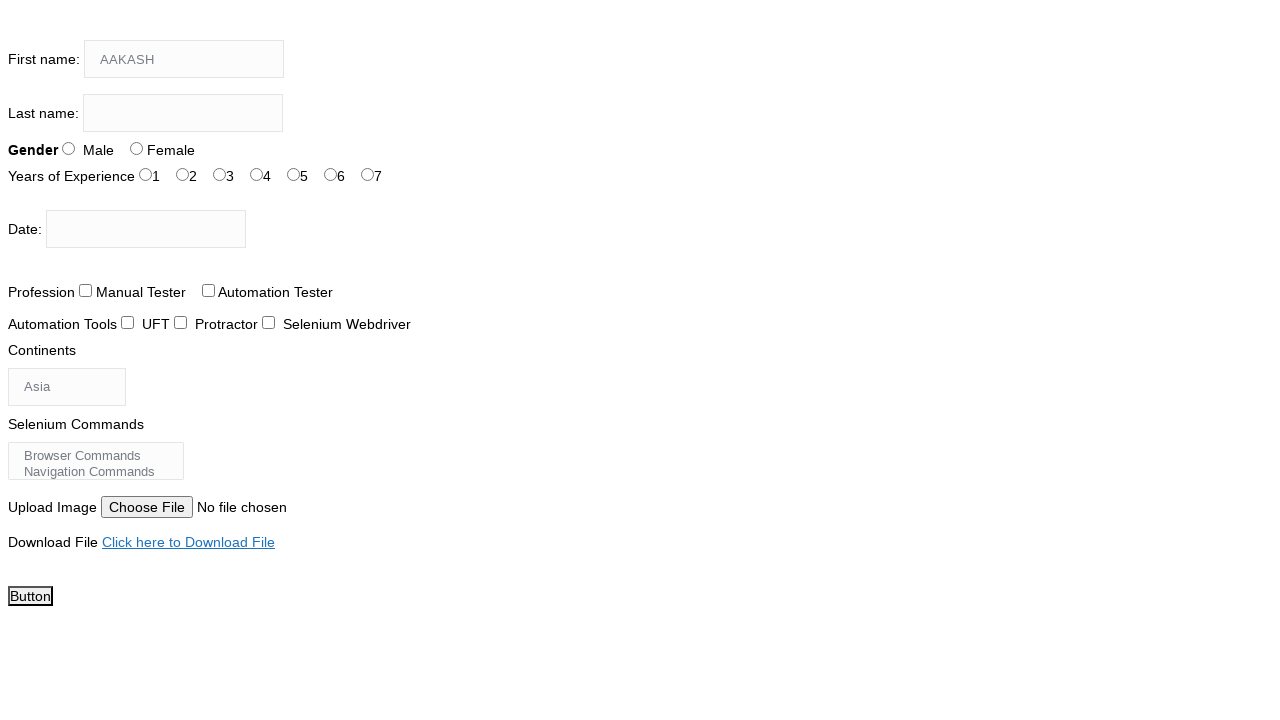